Tests the behavior of date field enablement based on trip type selection, checking if the end date field becomes enabled when switching from one-way to round trip

Starting URL: https://rahulshettyacademy.com/dropdownsPractise

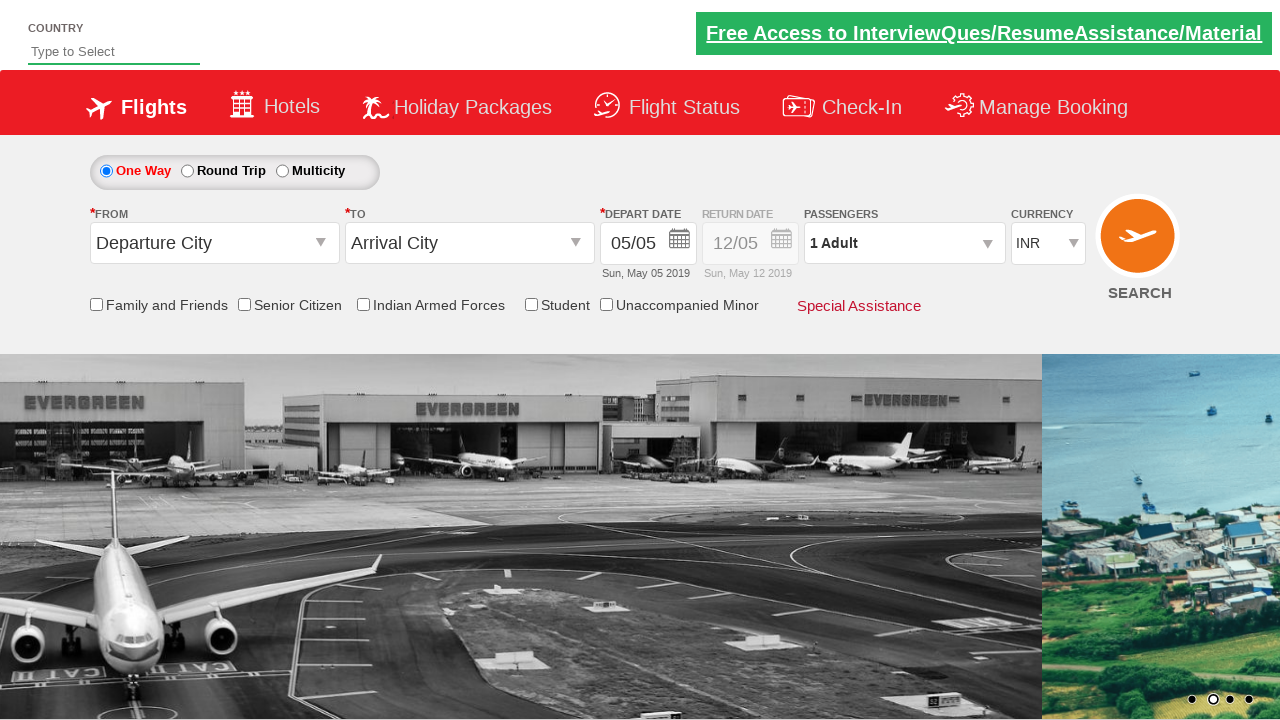

Retrieved style attribute of end date field to check initial state (one-way trip)
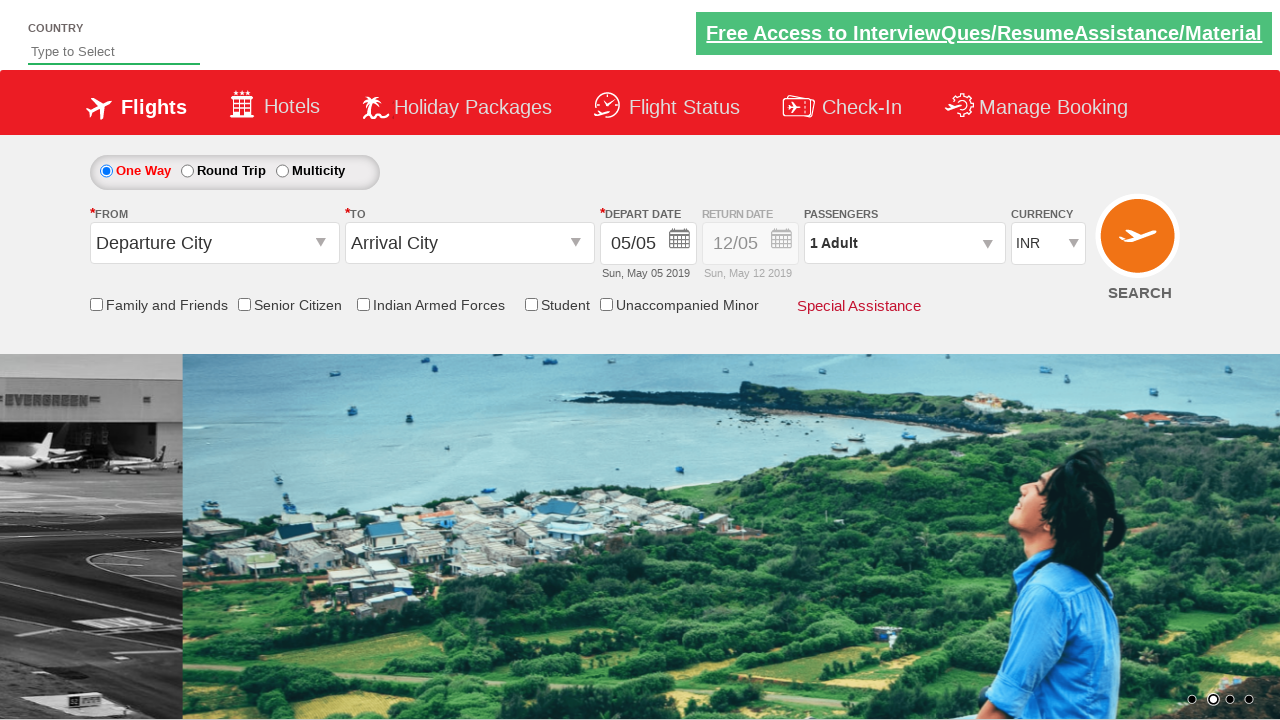

Clicked round trip radio button at (187, 171) on #ctl00_mainContent_rbtnl_Trip_1
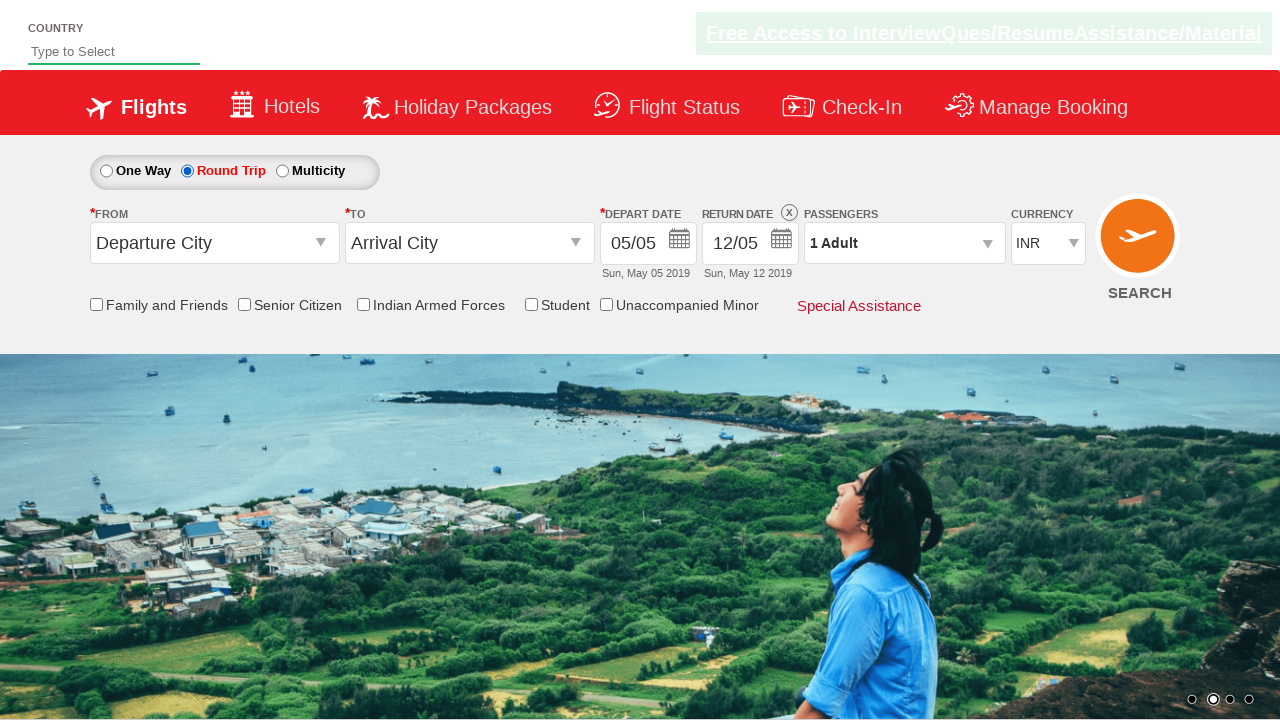

Retrieved style attribute of end date field after switching to round trip
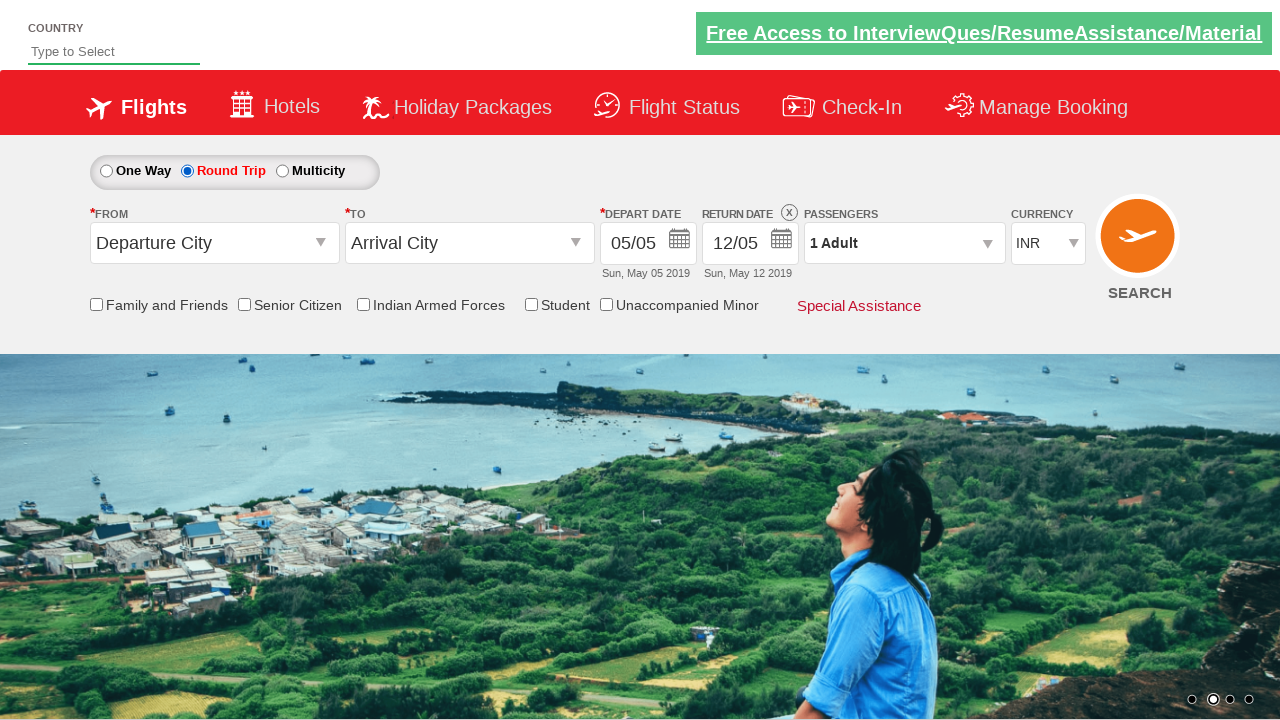

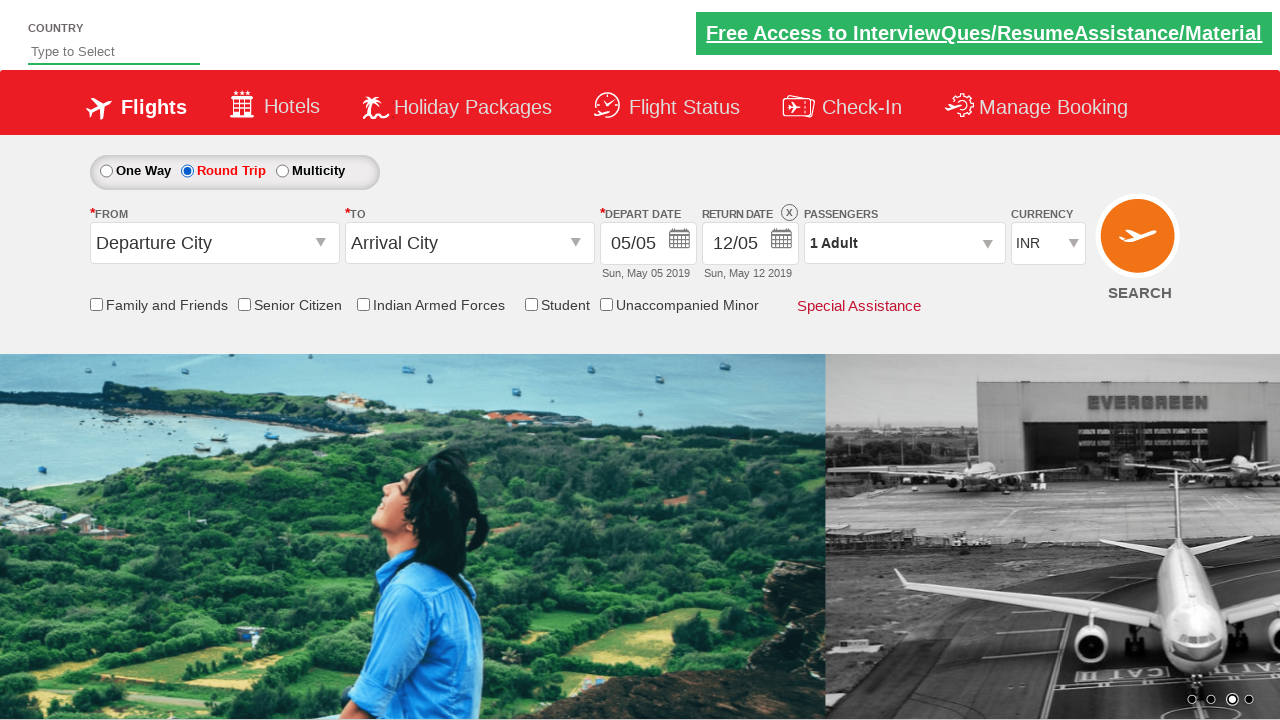